Adds a new record to a web table by filling out a form, then edits the last record with new information

Starting URL: https://demoqa.com/webtables

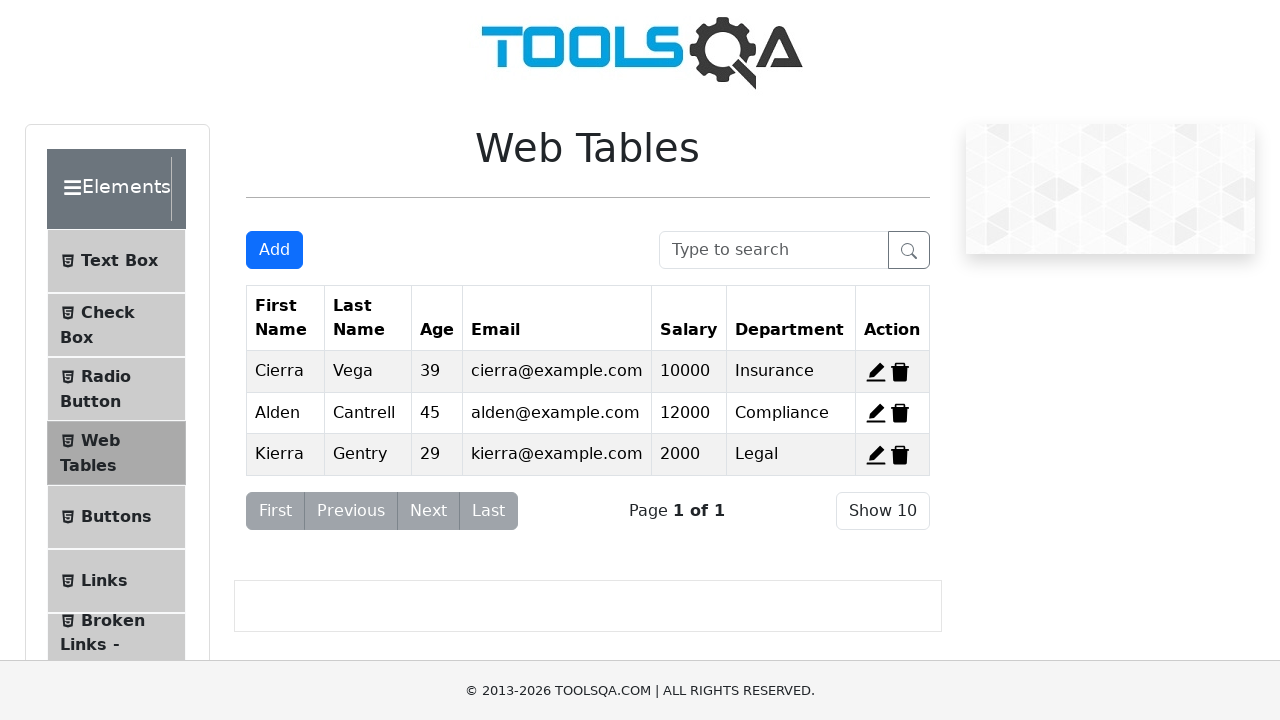

Clicked Add button to open new record form at (274, 250) on xpath=//button[@id='addNewRecordButton']
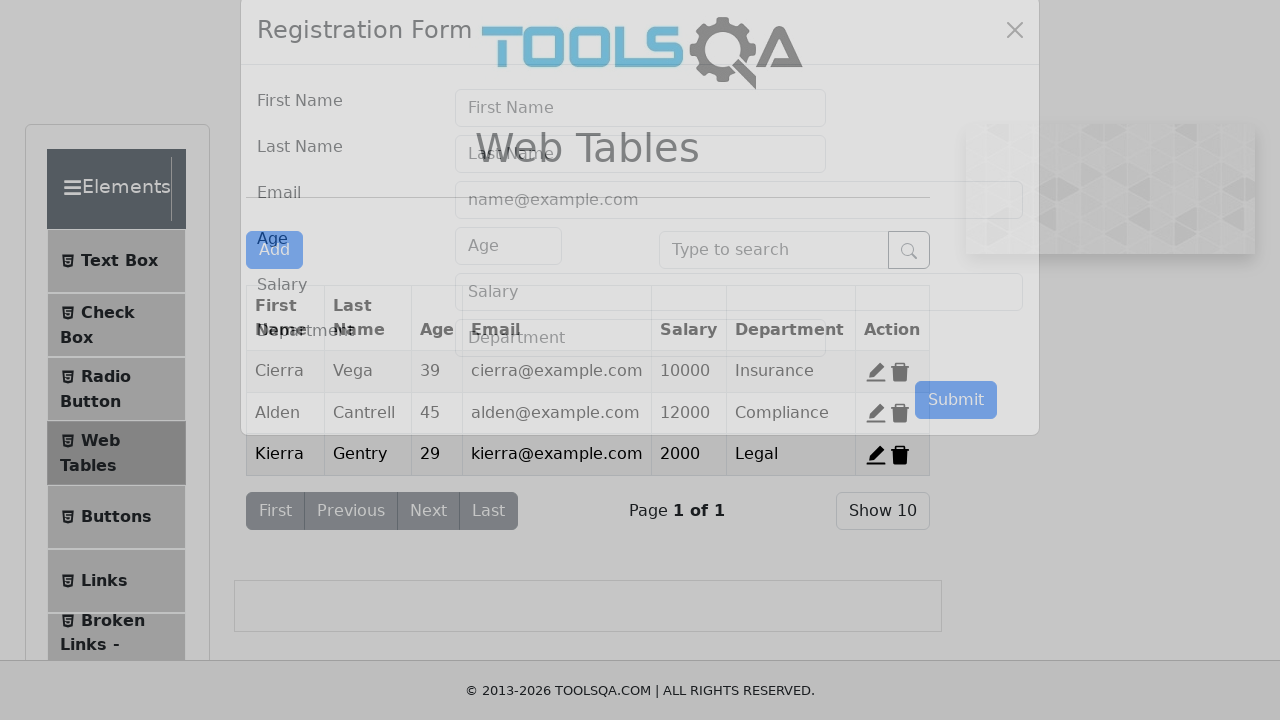

Filled first name field with 'Umut' on //input[@id='firstName']
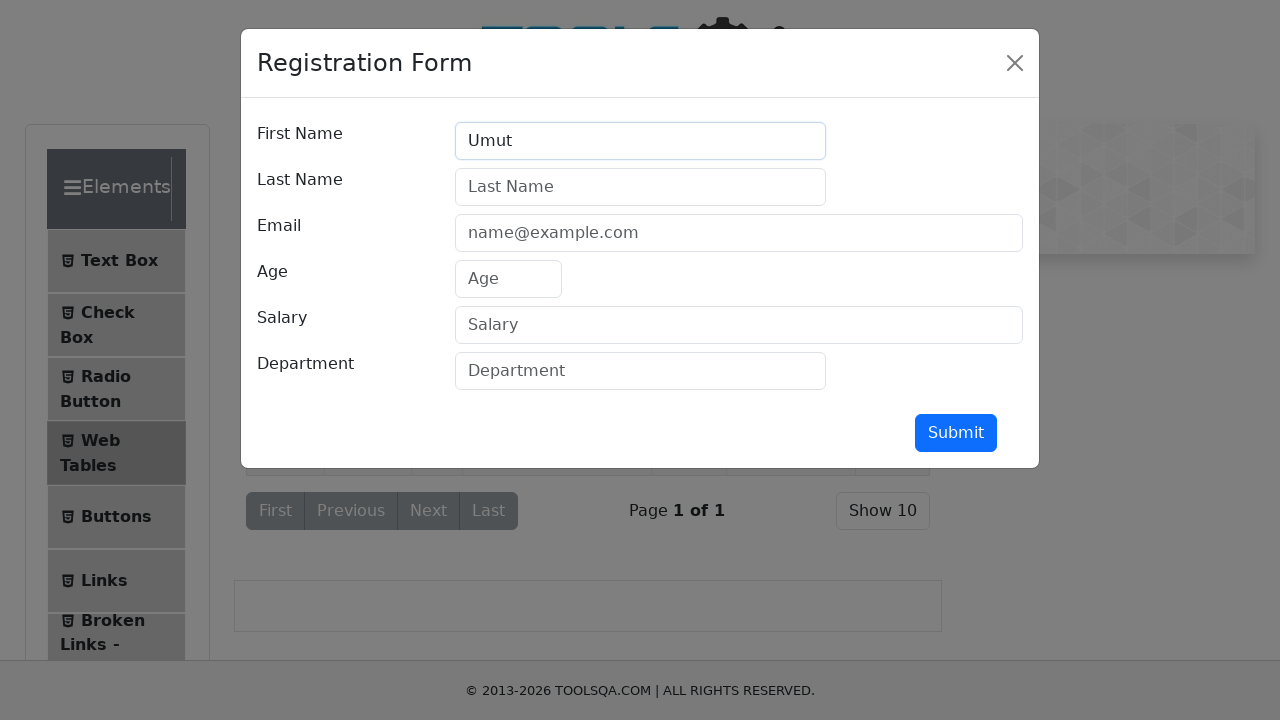

Filled last name field with 'Korkmaz' on //input[@id='lastName']
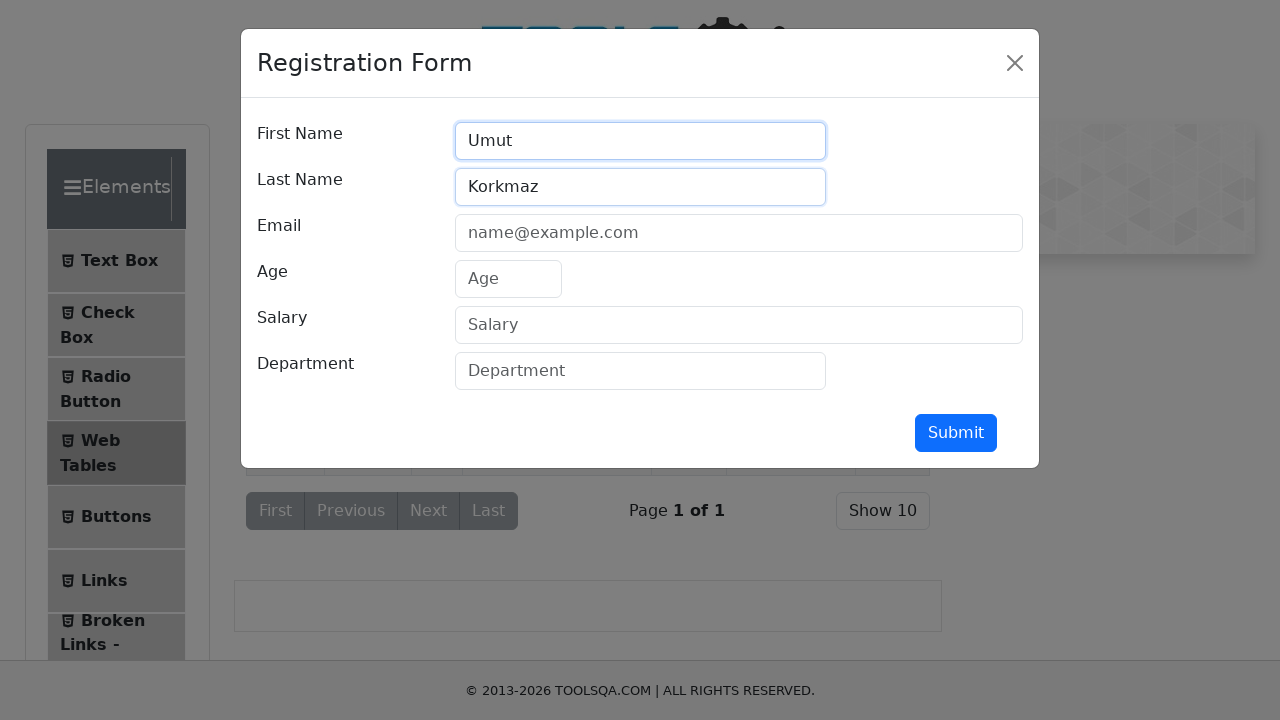

Filled email field with 'umutkorkmaz@outlook.com.tr' on //input[@id='userEmail']
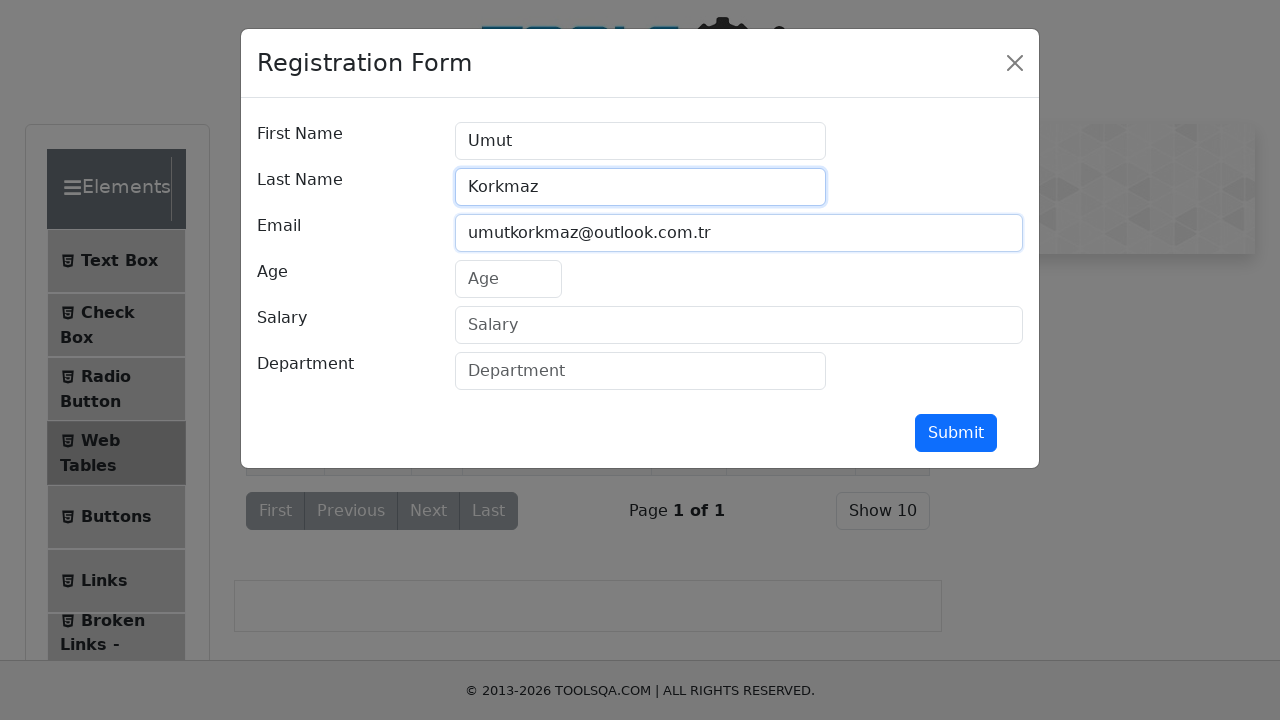

Filled age field with '30' on //input[@id='age']
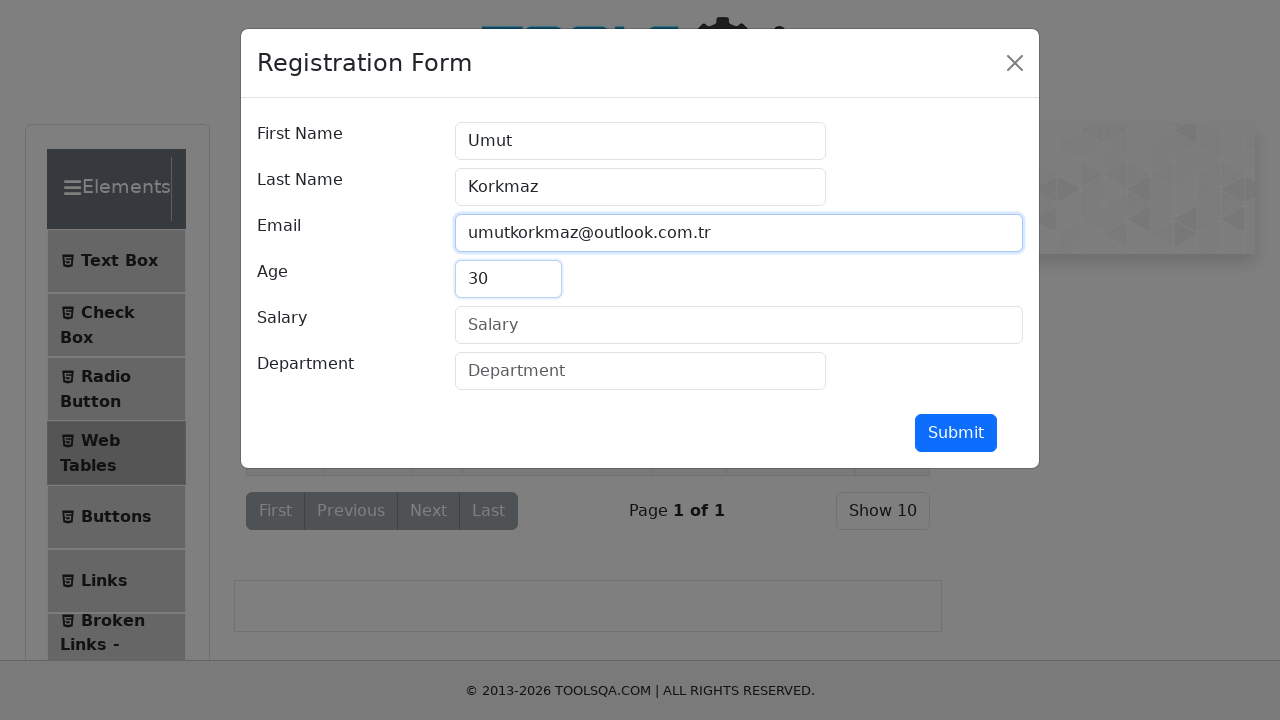

Filled salary field with '5000' on //input[@id='salary']
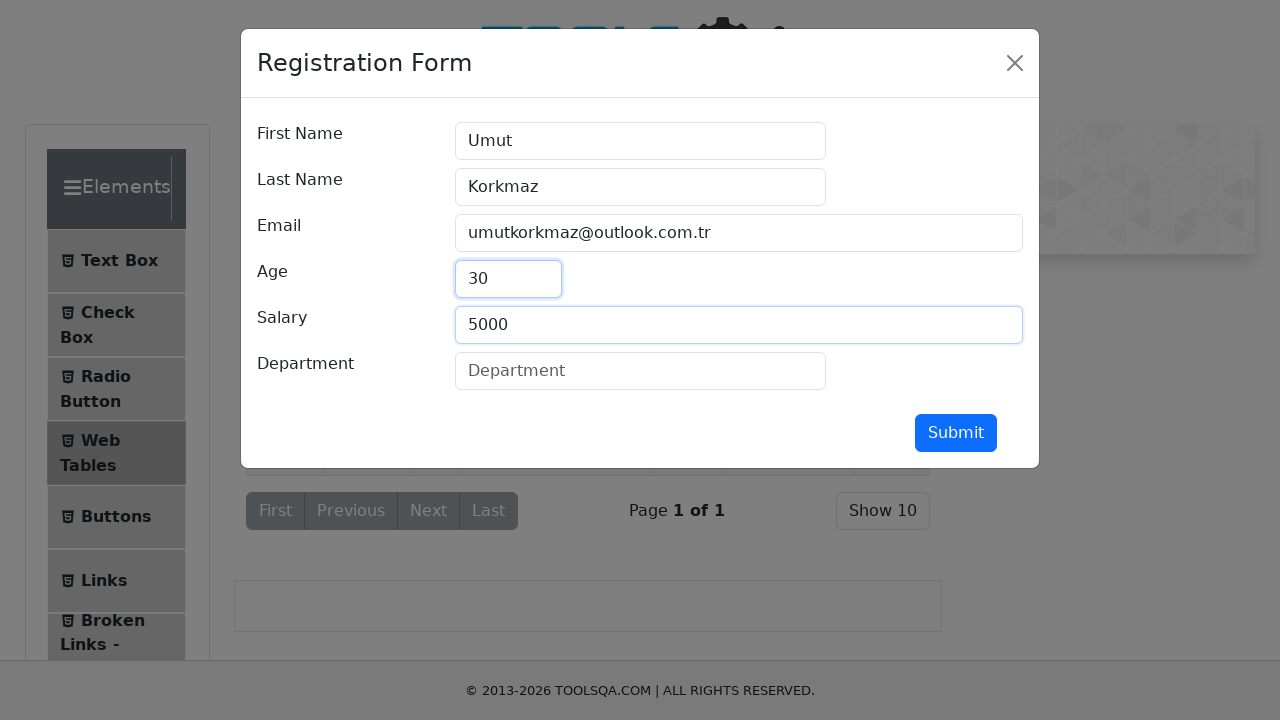

Filled department field with 'IT' on //input[@id='department']
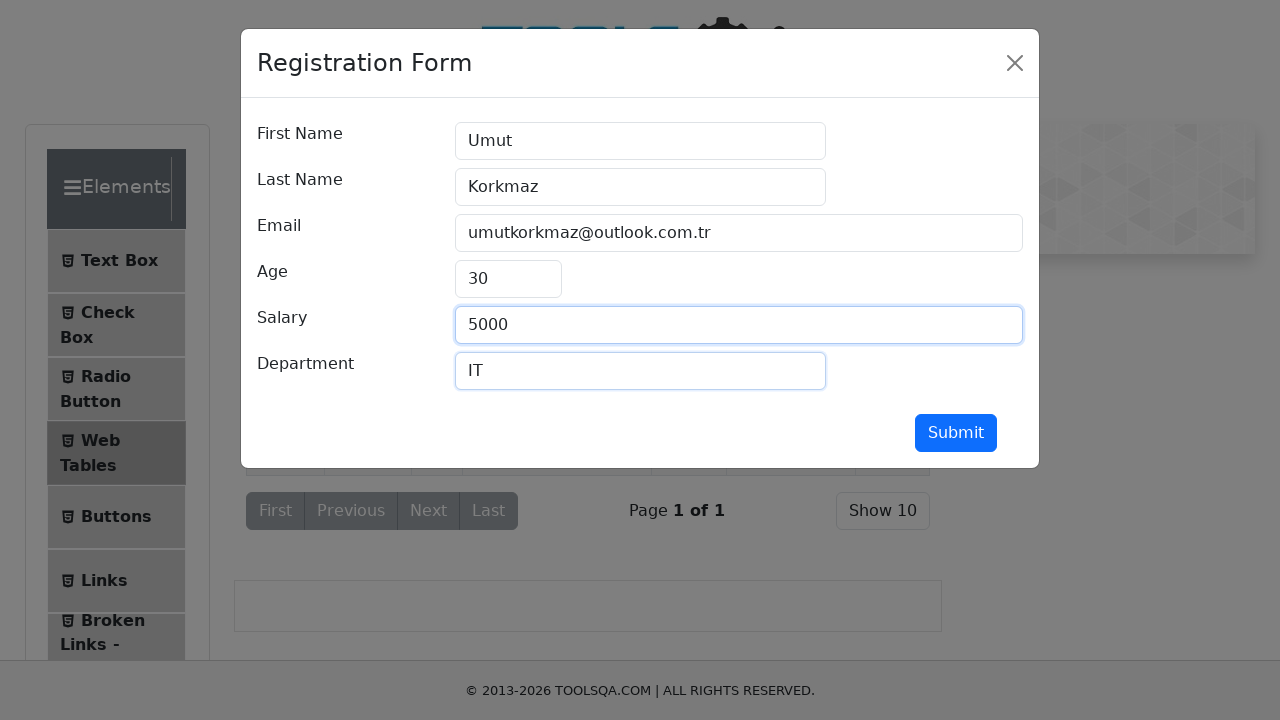

Submitted new record form at (956, 433) on xpath=//button[@id='submit']
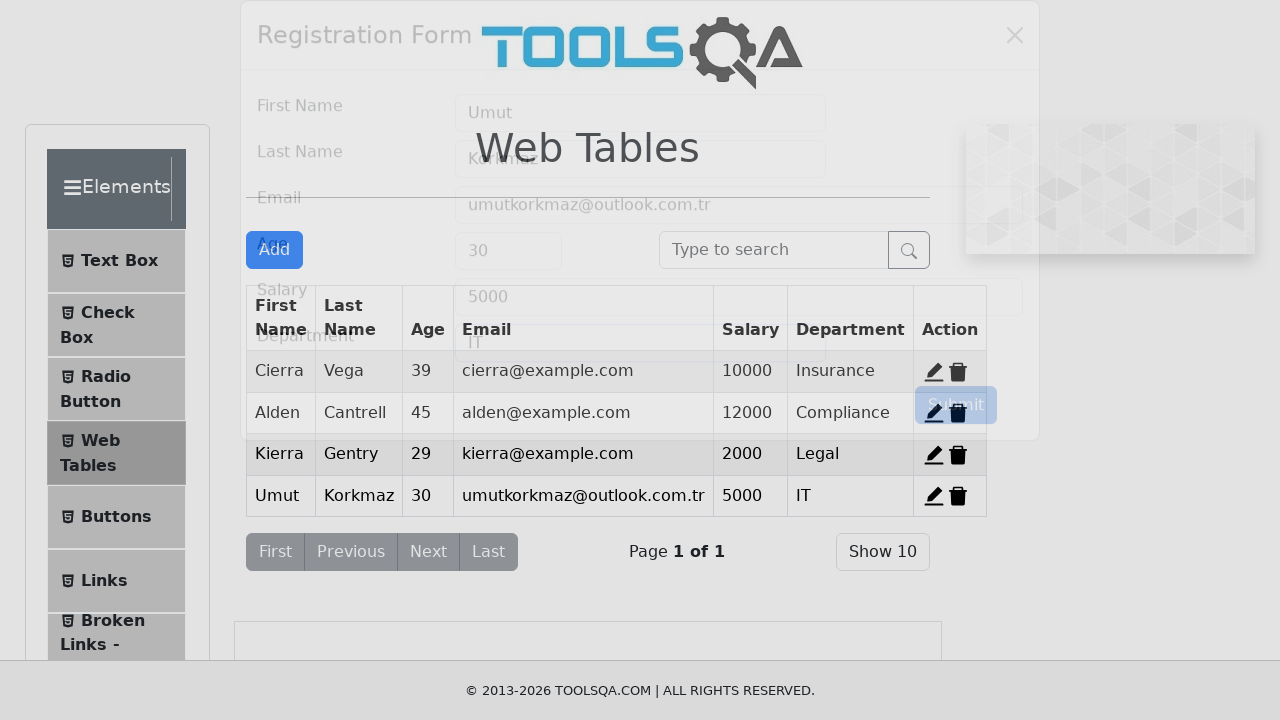

Located all edit buttons
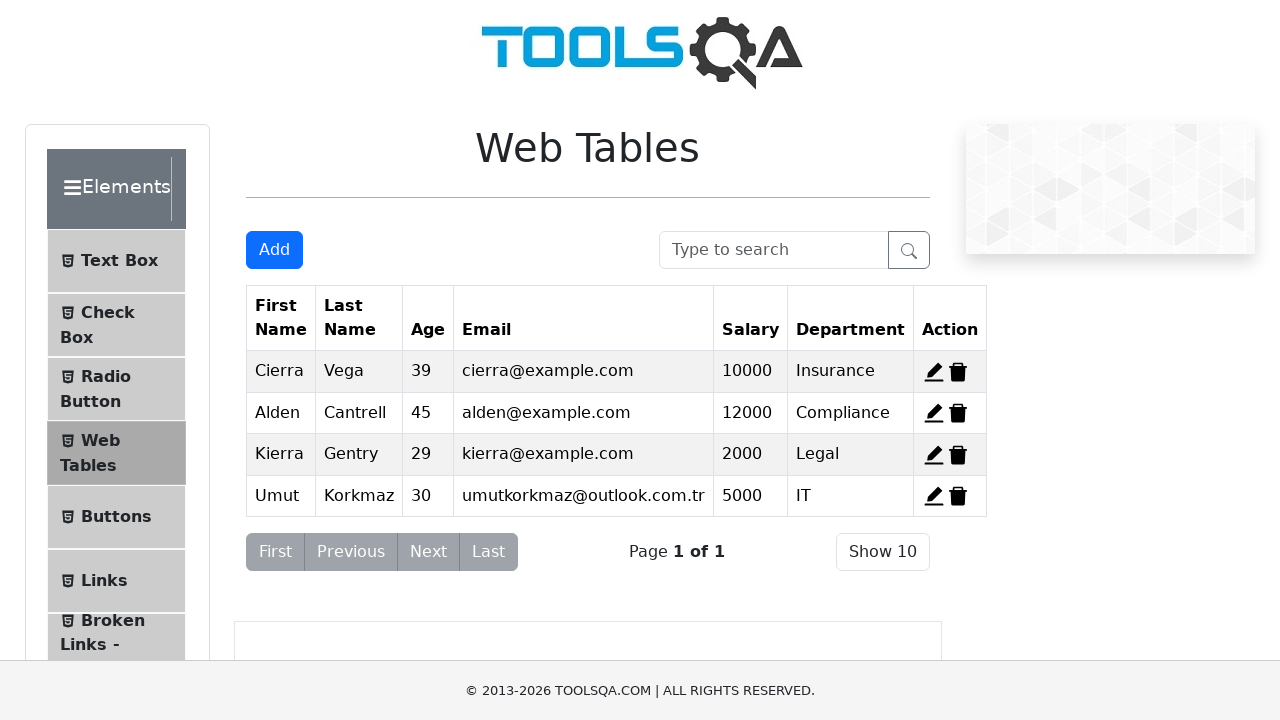

Clicked edit button for the last record at (934, 496) on xpath=//span[@title='Edit'] >> nth=-1
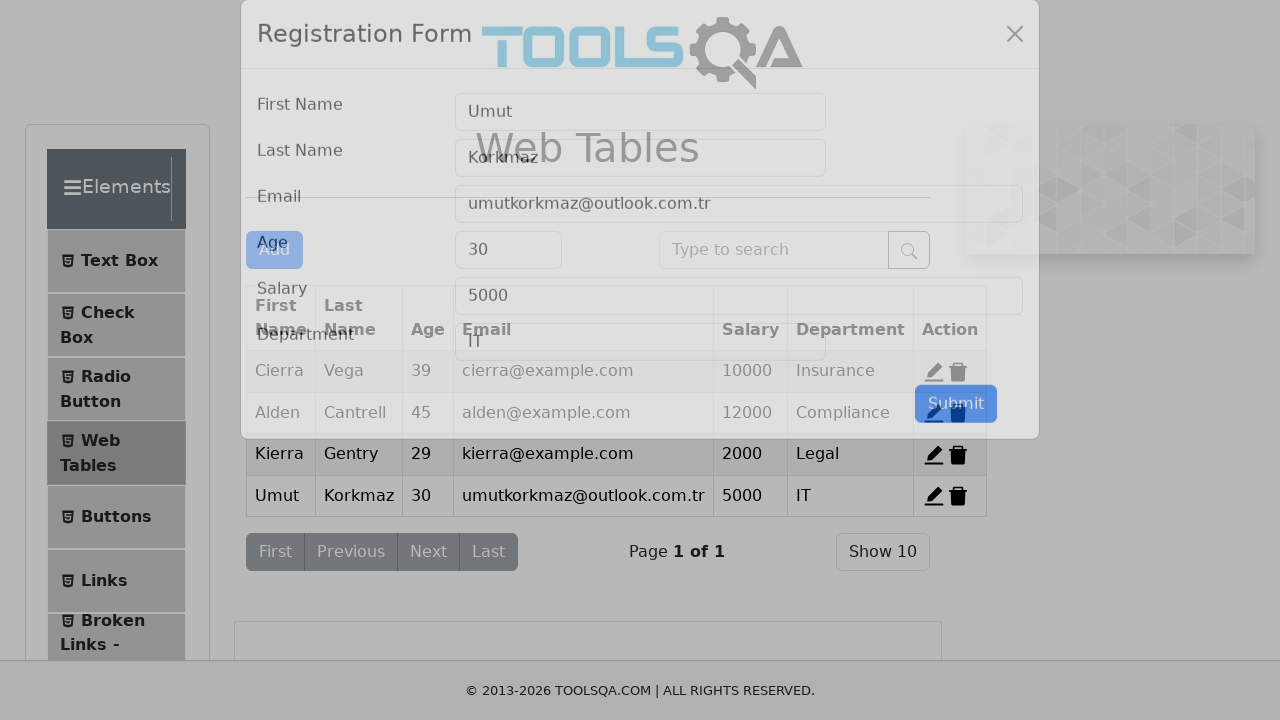

Updated first name field to 'Jane' on //input[@id='firstName']
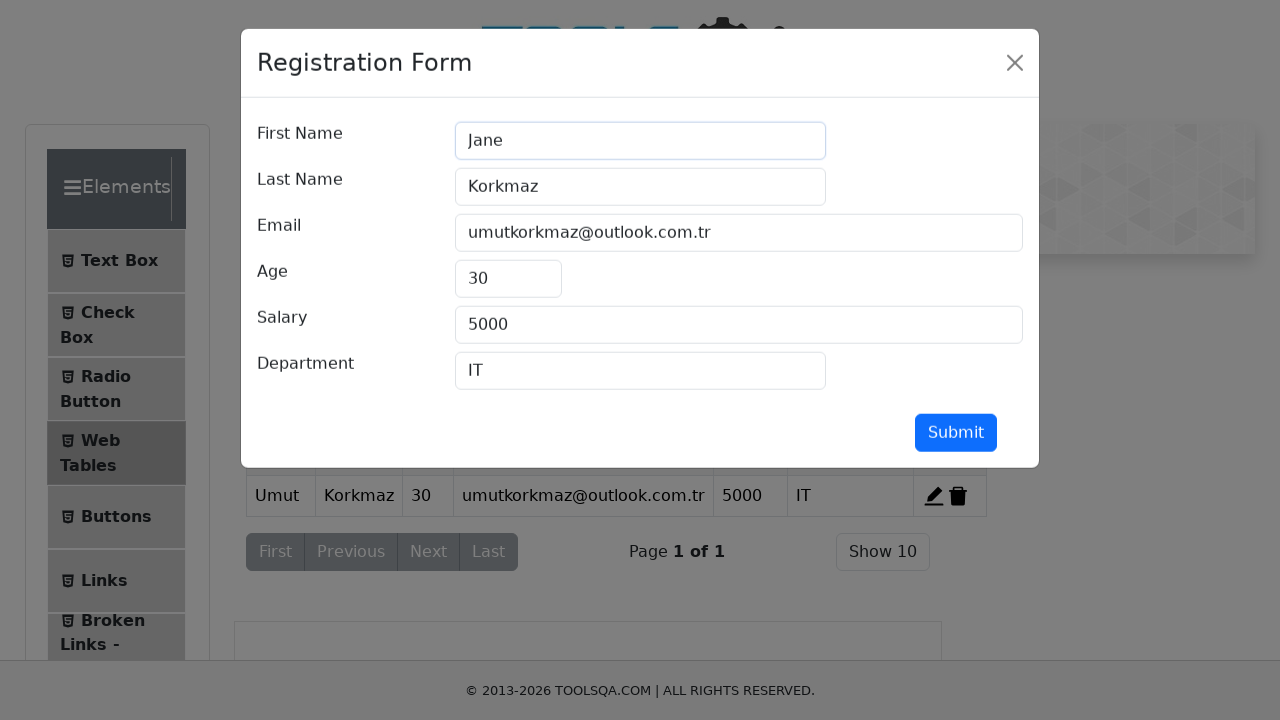

Updated last name field to 'Doe' on //input[@id='lastName']
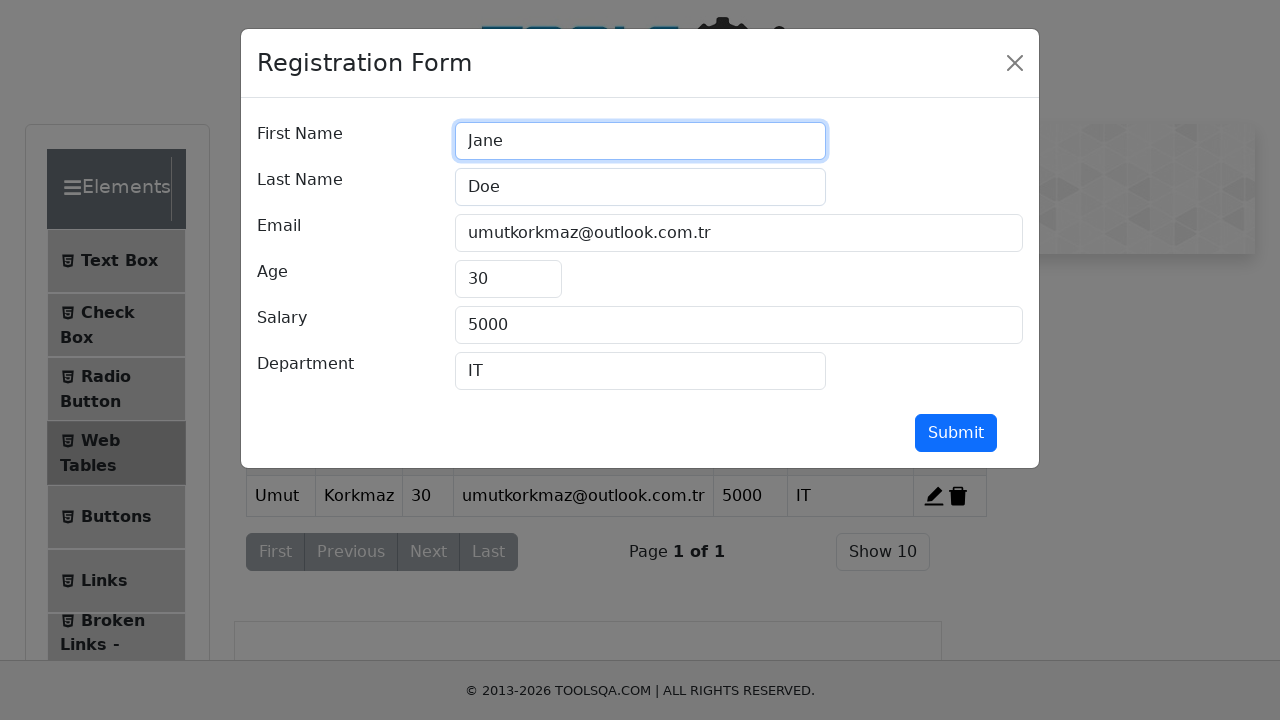

Updated email field to 'janedoe@example.com' on //input[@id='userEmail']
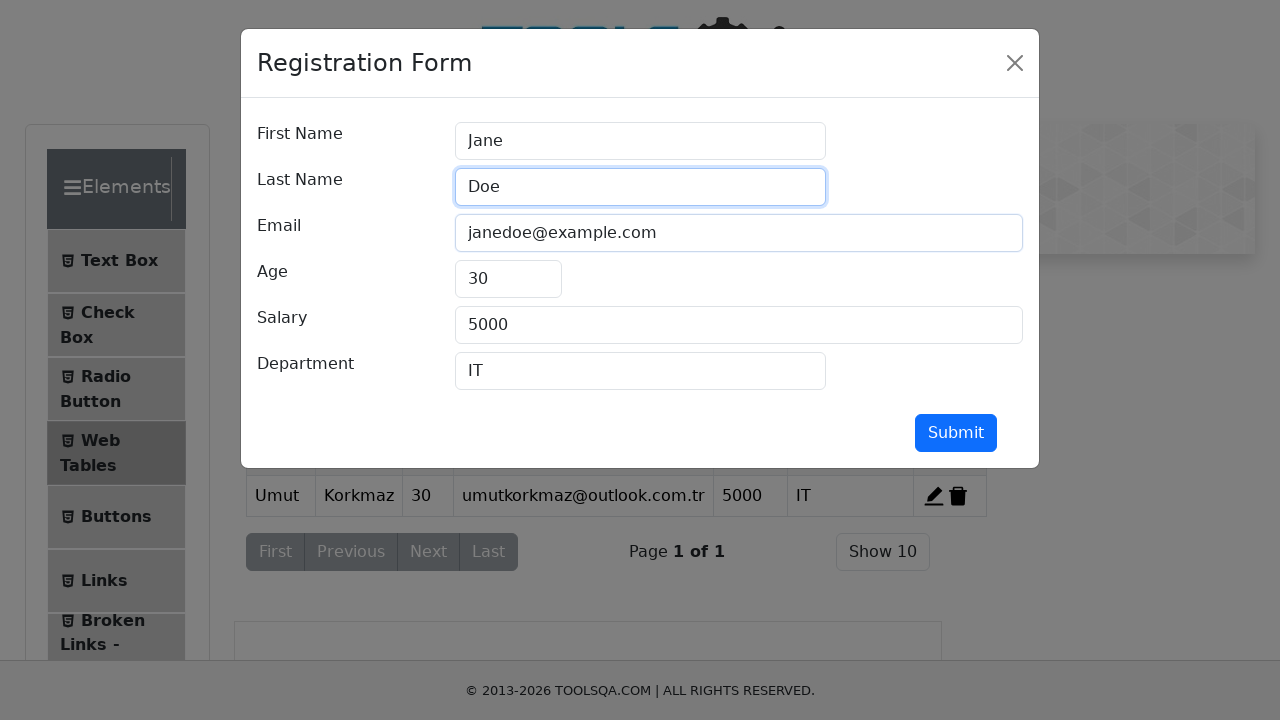

Updated age field to '40' on //input[@id='age']
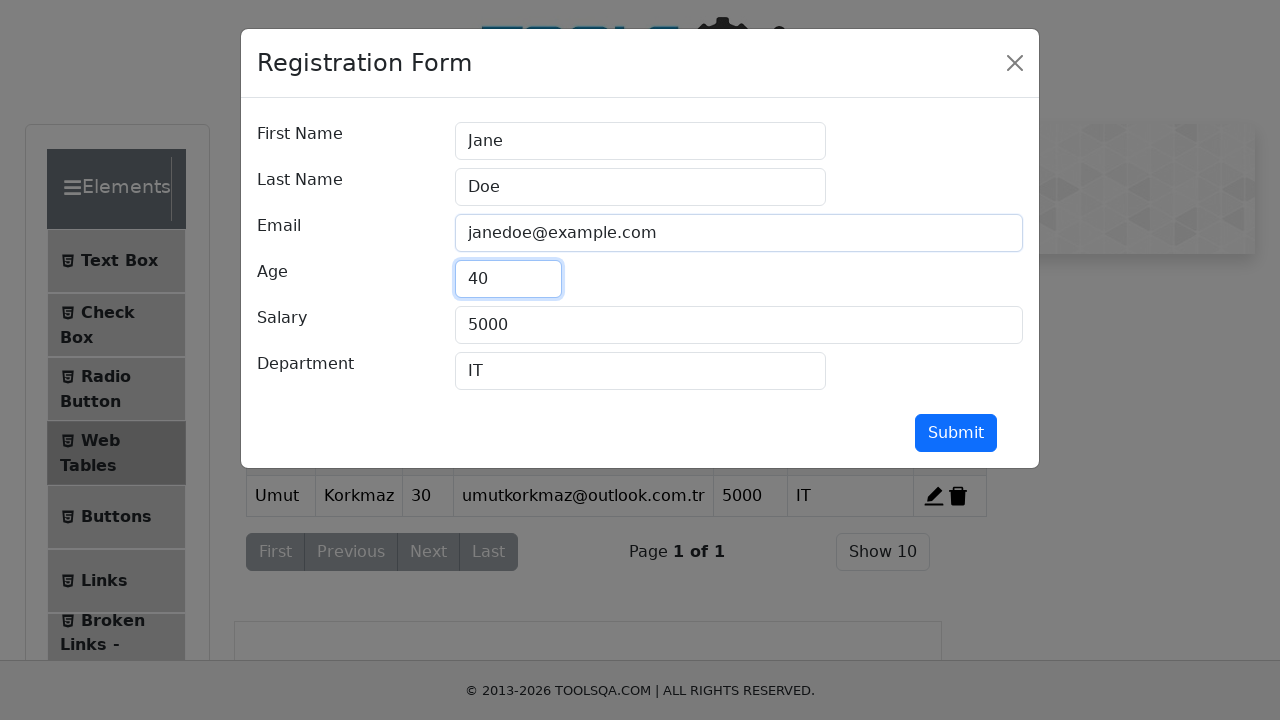

Updated salary field to '7000' on //input[@id='salary']
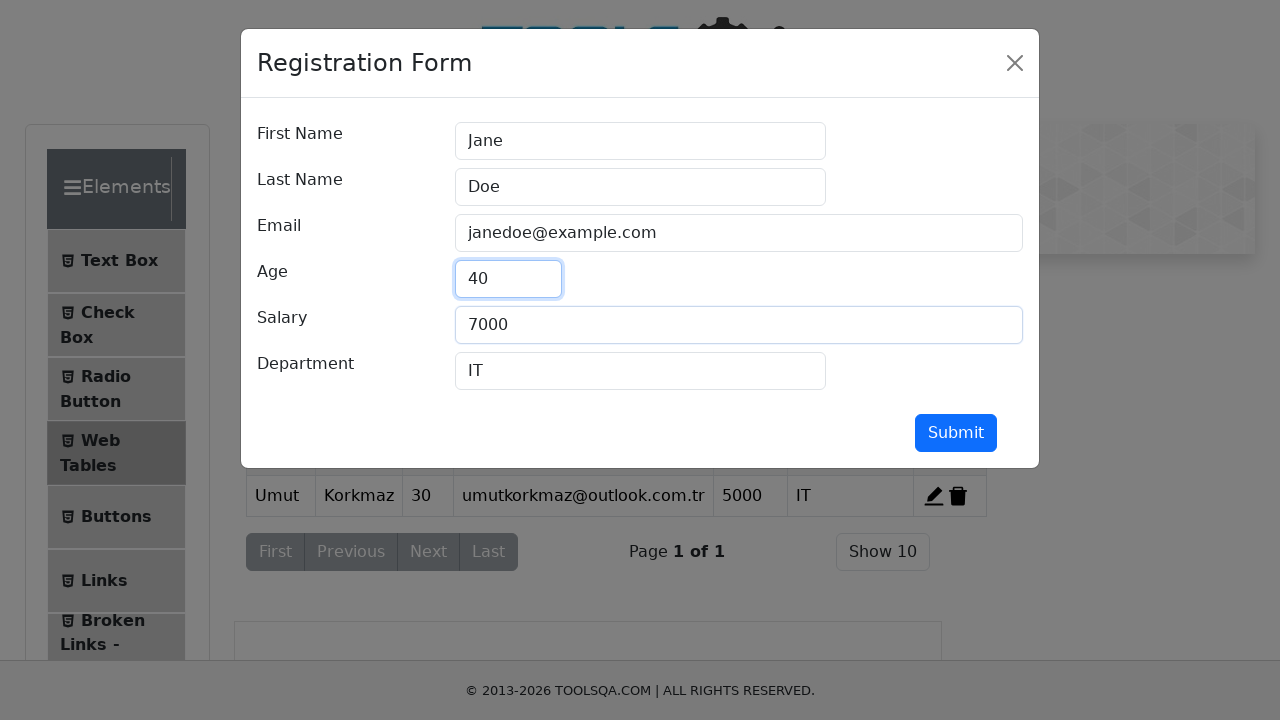

Updated department field to 'HR' on //input[@id='department']
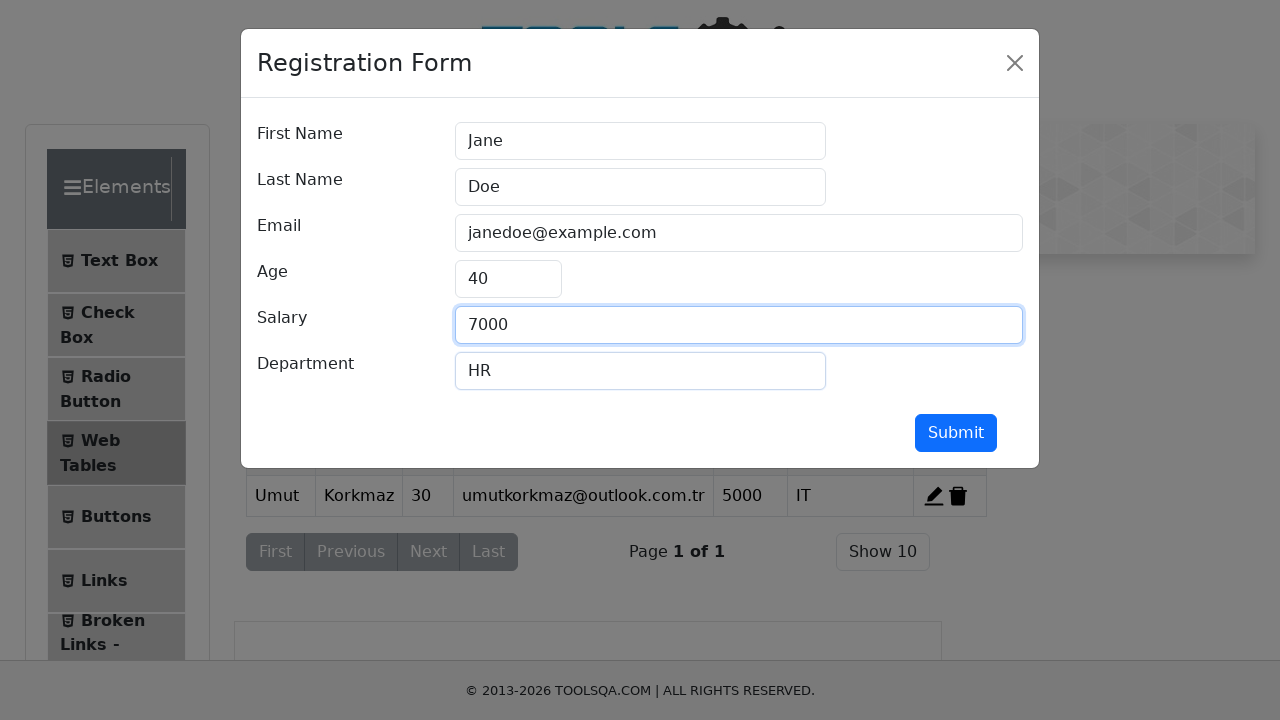

Submitted edited record form at (956, 433) on xpath=//button[@id='submit']
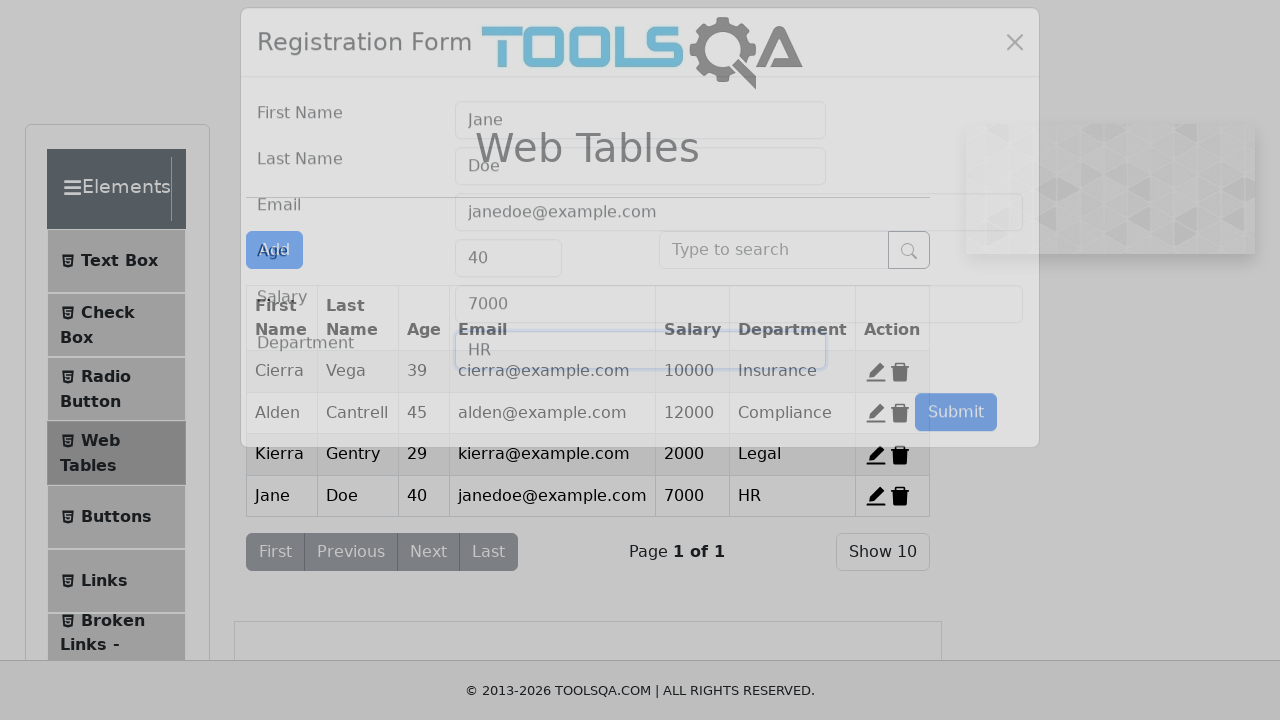

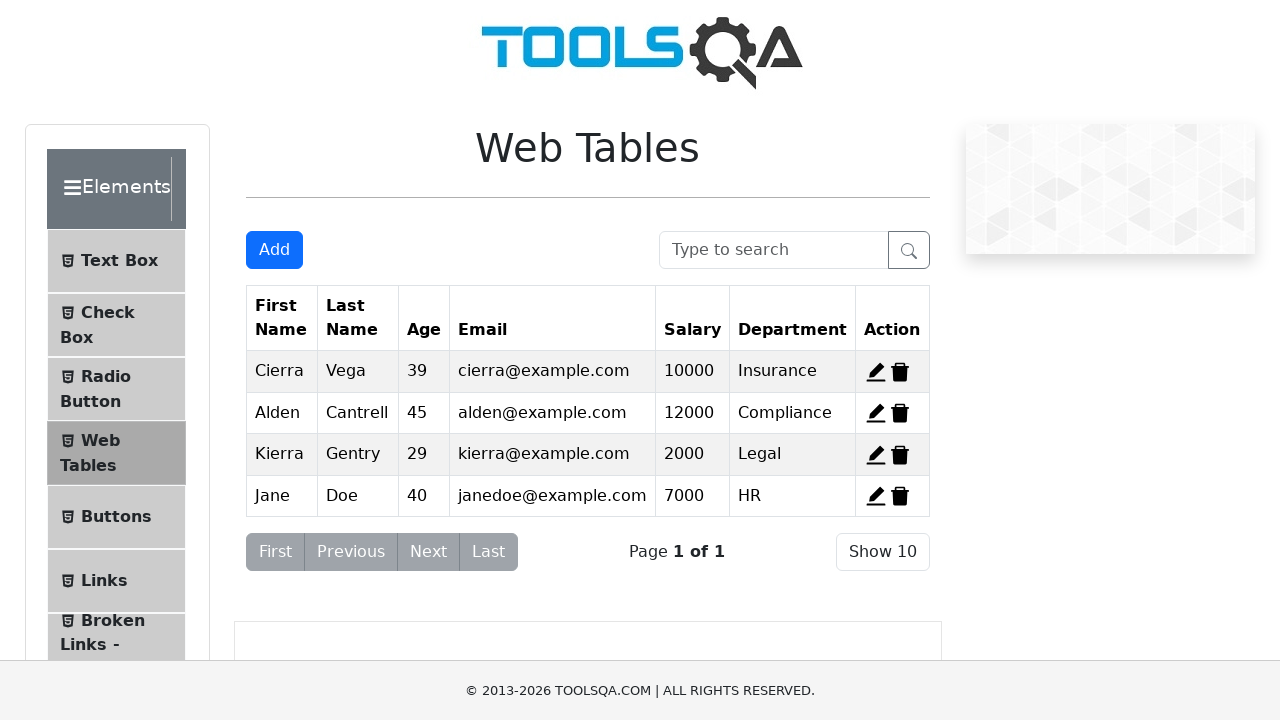